Tests navigation to a Selenium WebDriver Java demo page, verifies the page title, and clicks on the "Web form" link.

Starting URL: https://bonigarcia.dev/selenium-webdriver-java/

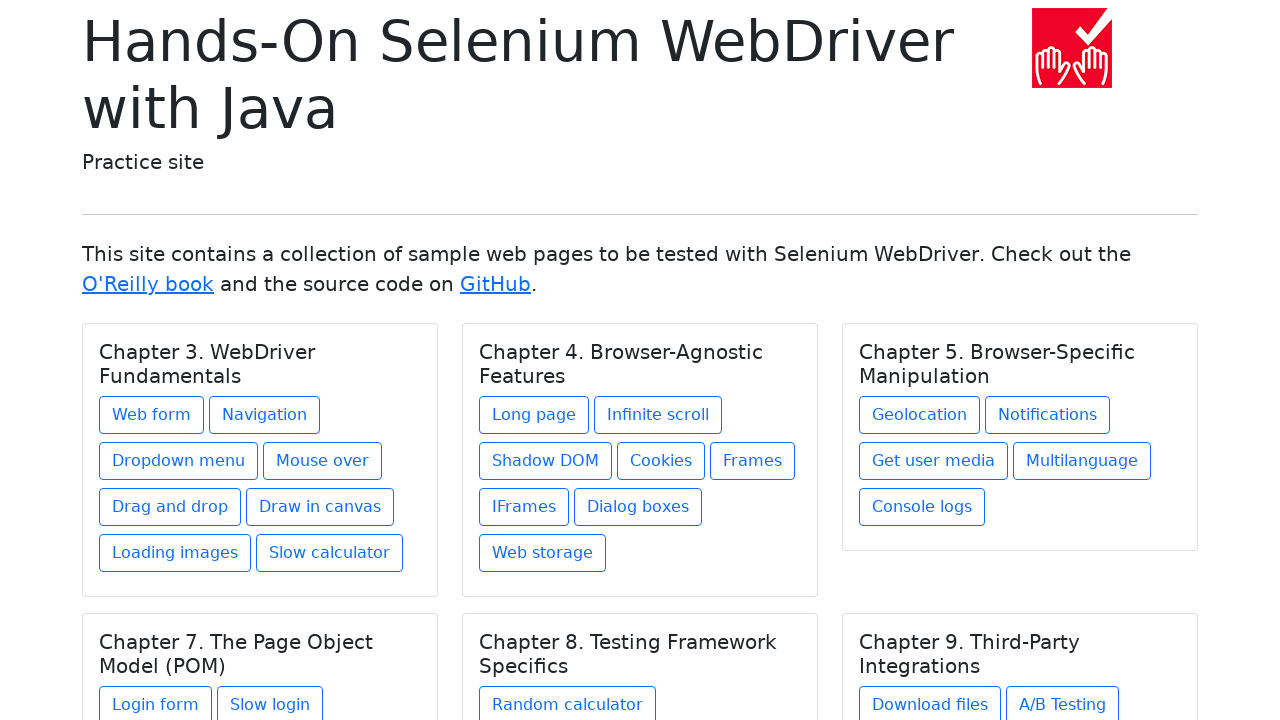

Verified page title is 'Hands-On Selenium WebDriver with Java'
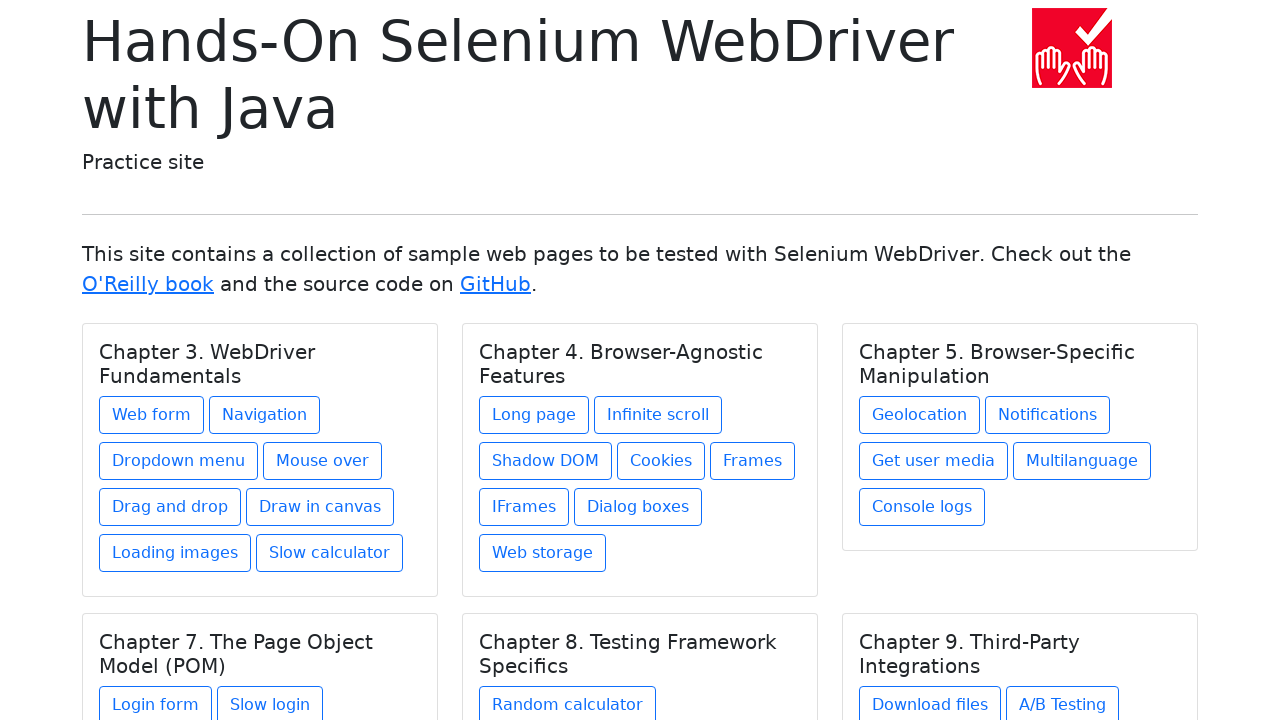

Clicked on the 'Web form' link at (152, 415) on text=Web form
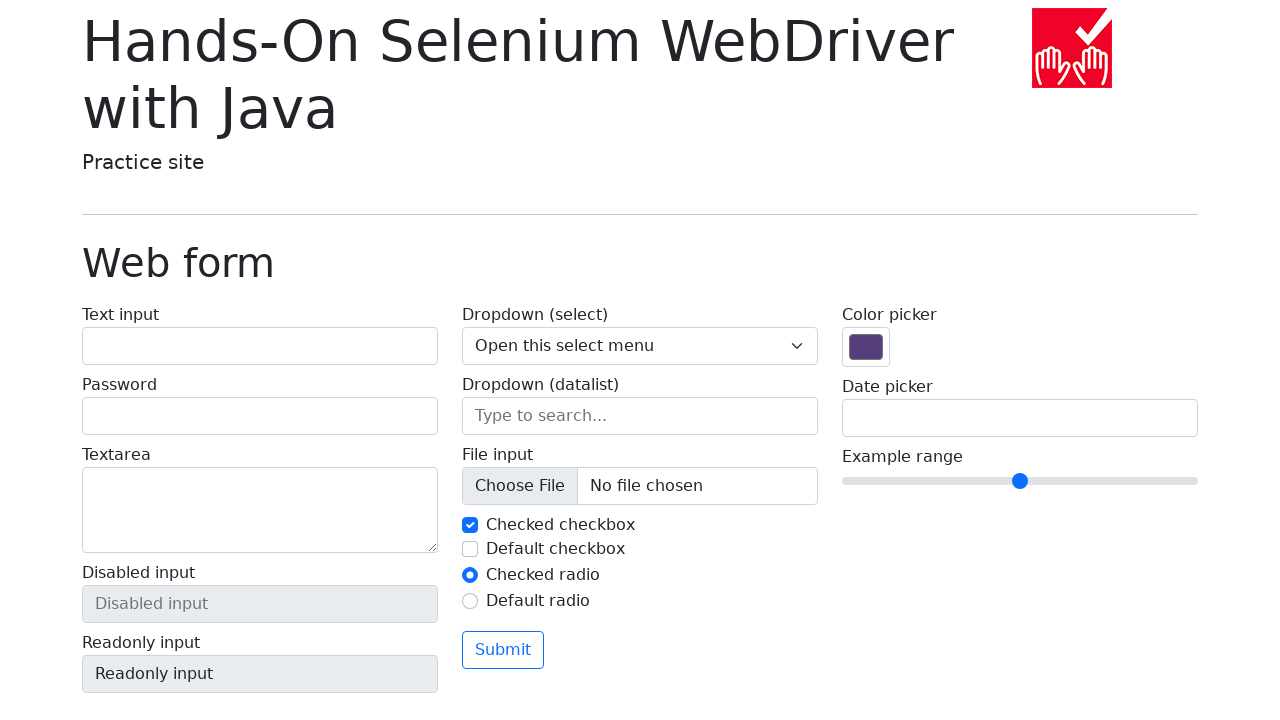

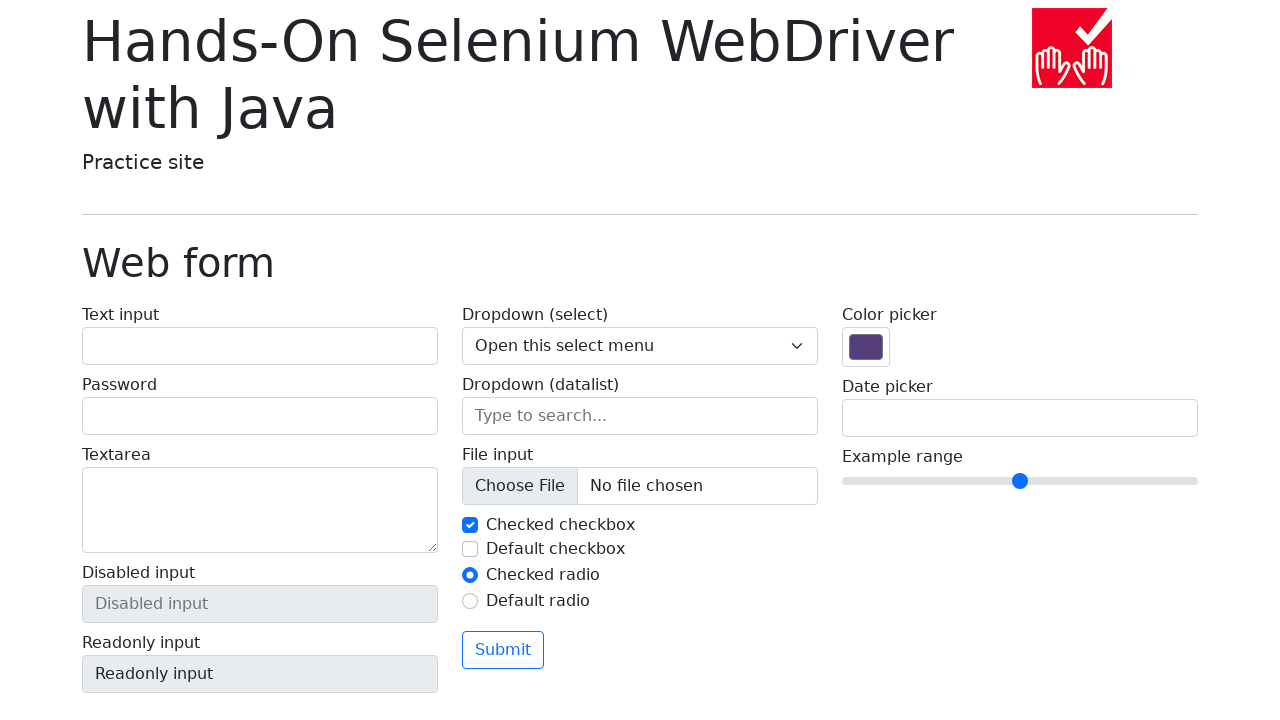